Tests right-click context menu functionality and interaction with menu items

Starting URL: http://swisnl.github.io/jQuery-contextMenu/demo.html

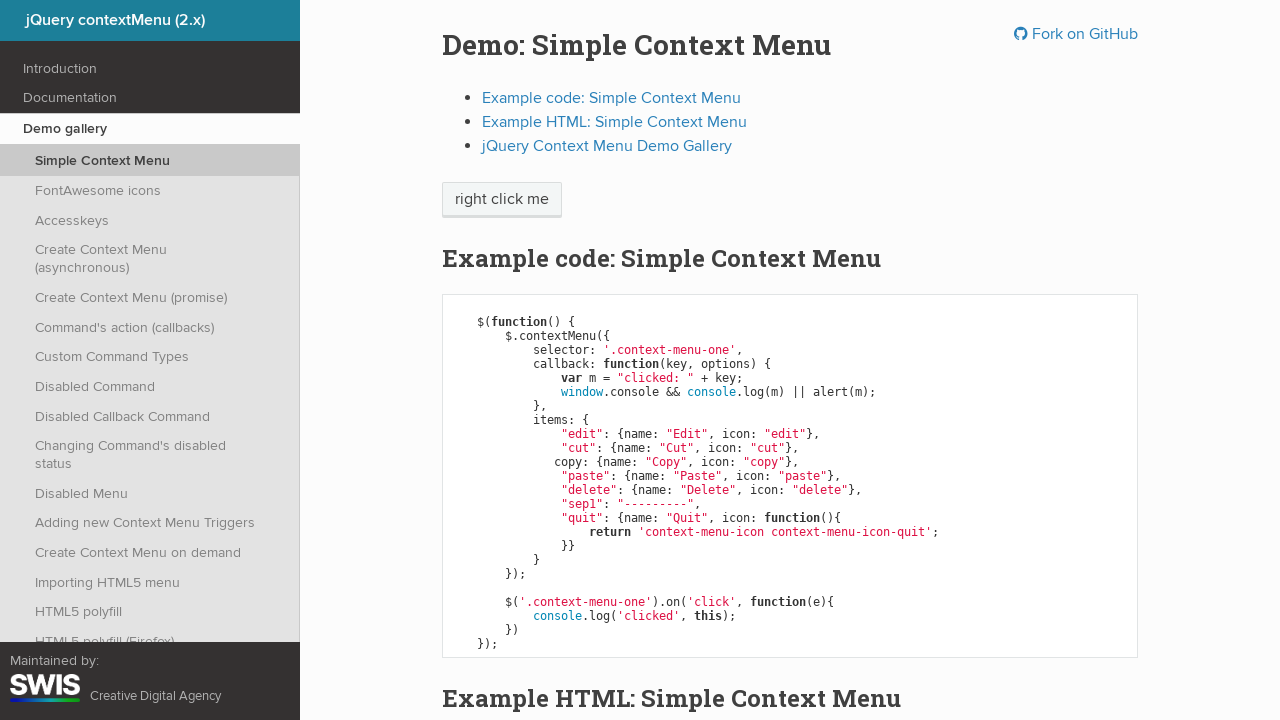

Right-clicked on 'right click me' element to open context menu at (502, 200) on //span[text()='right click me']
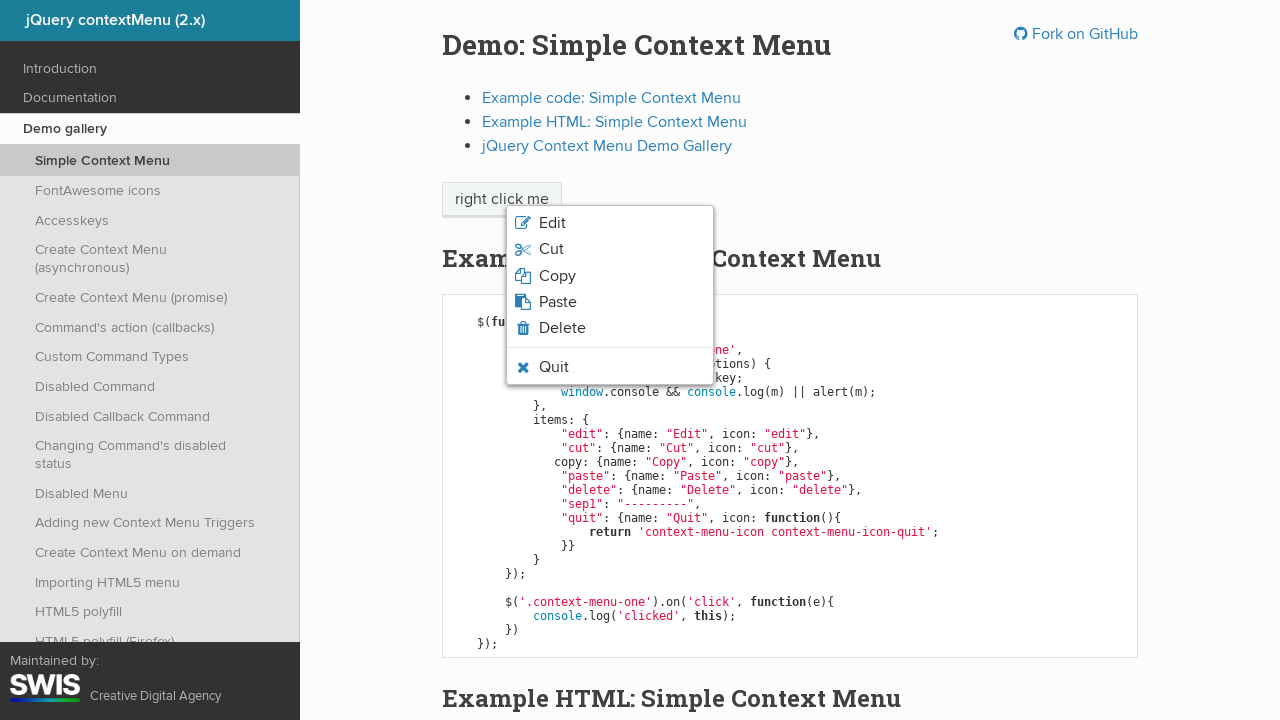

Hovered over Quit option in context menu at (610, 367) on xpath=//li[contains(@class,'context-menu-icon-quit')]
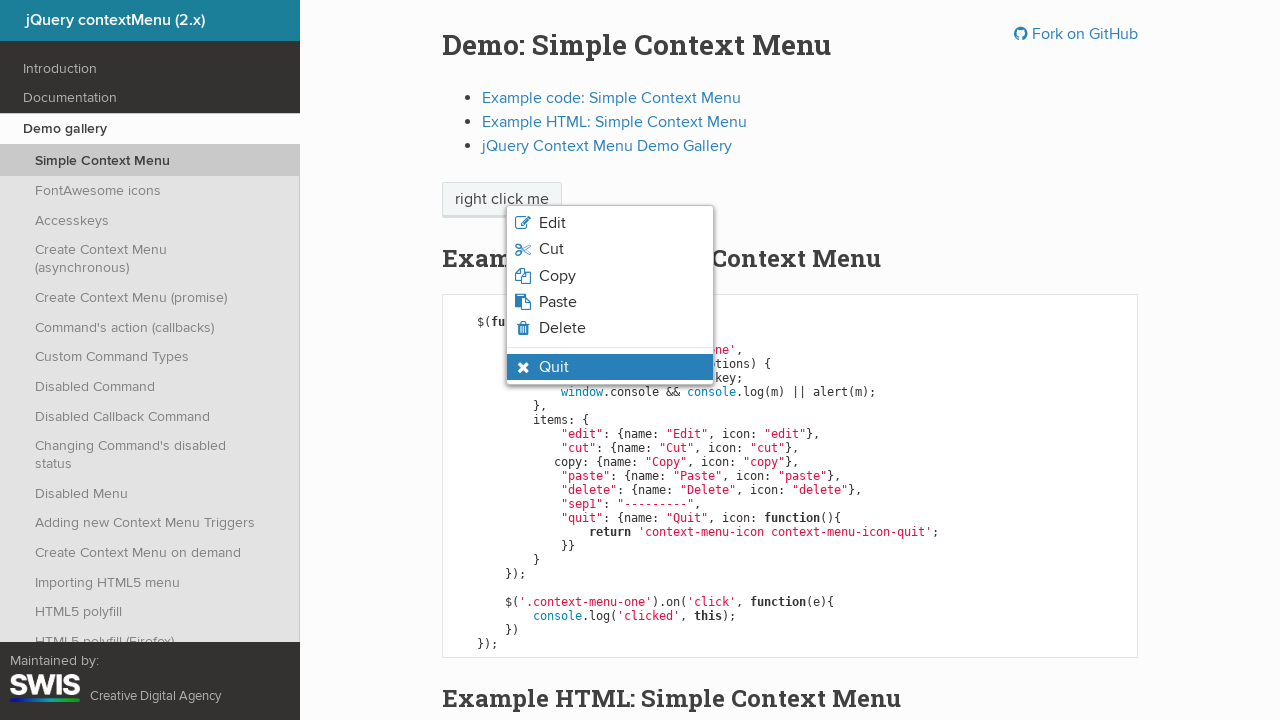

Clicked on Quit option from context menu at (554, 367) on xpath=//li[contains(@class,'context-menu-visible') and contains(@class,'context-
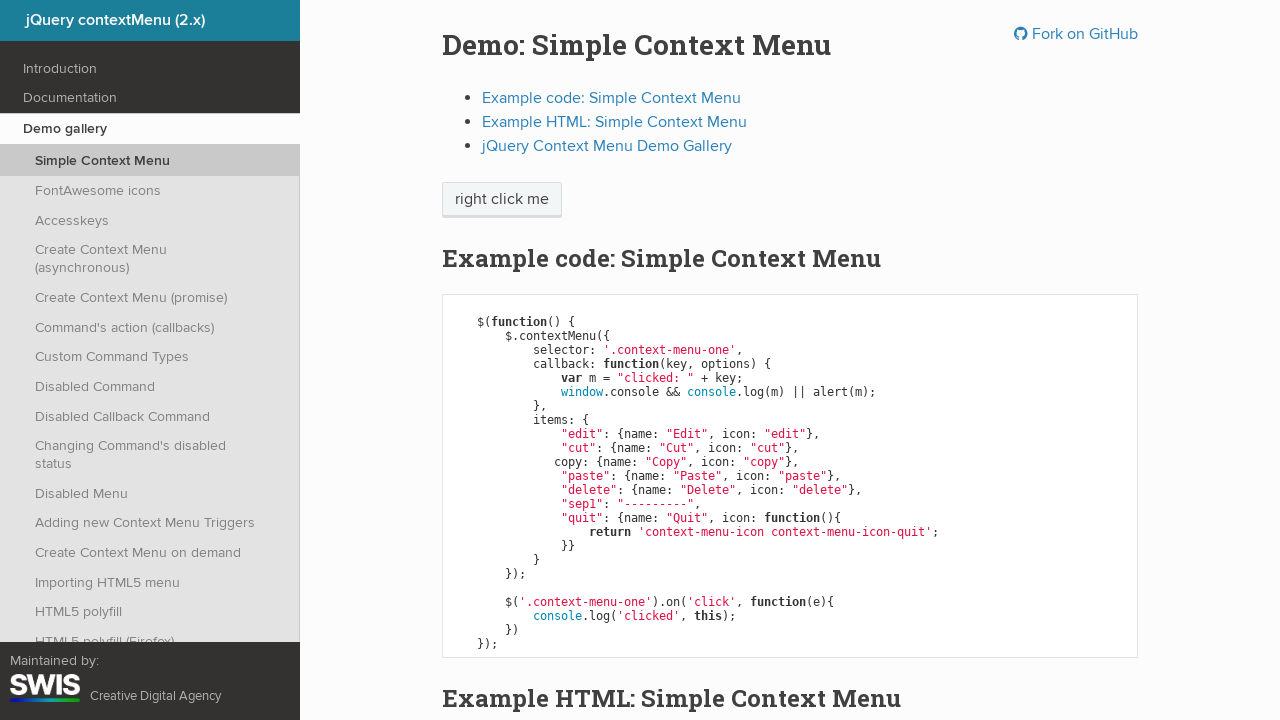

Set up dialog handler to accept alert
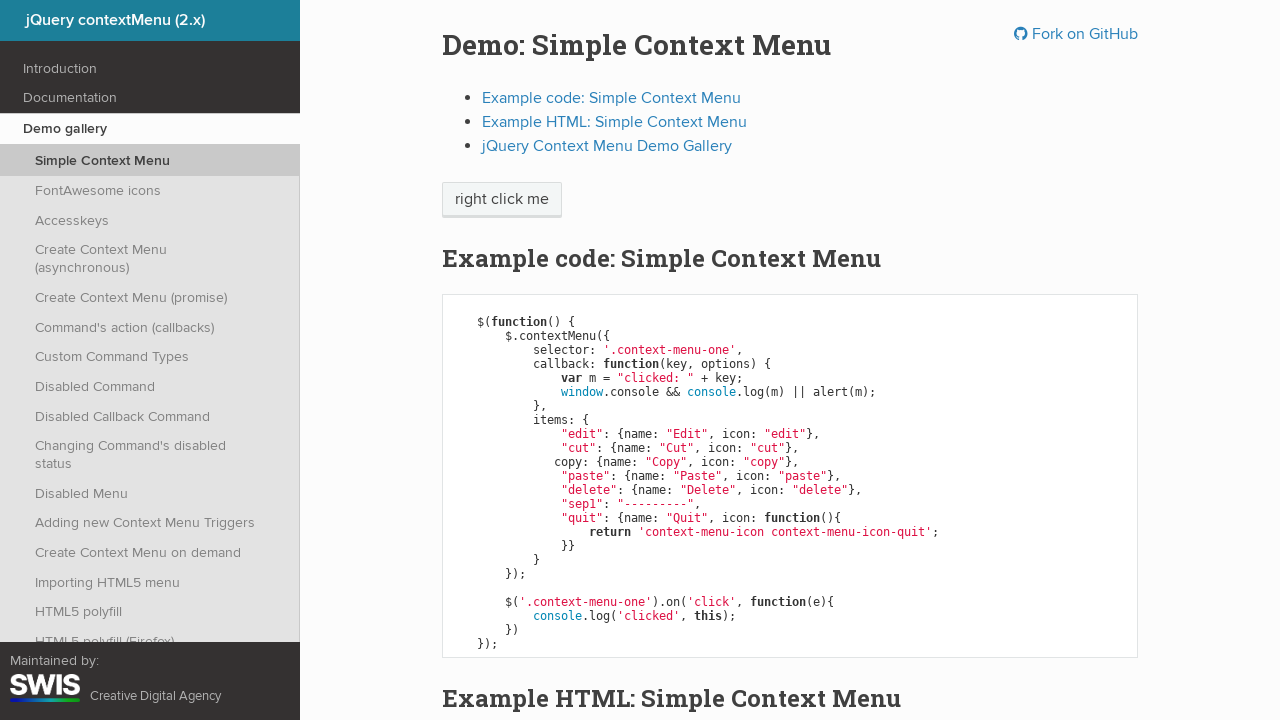

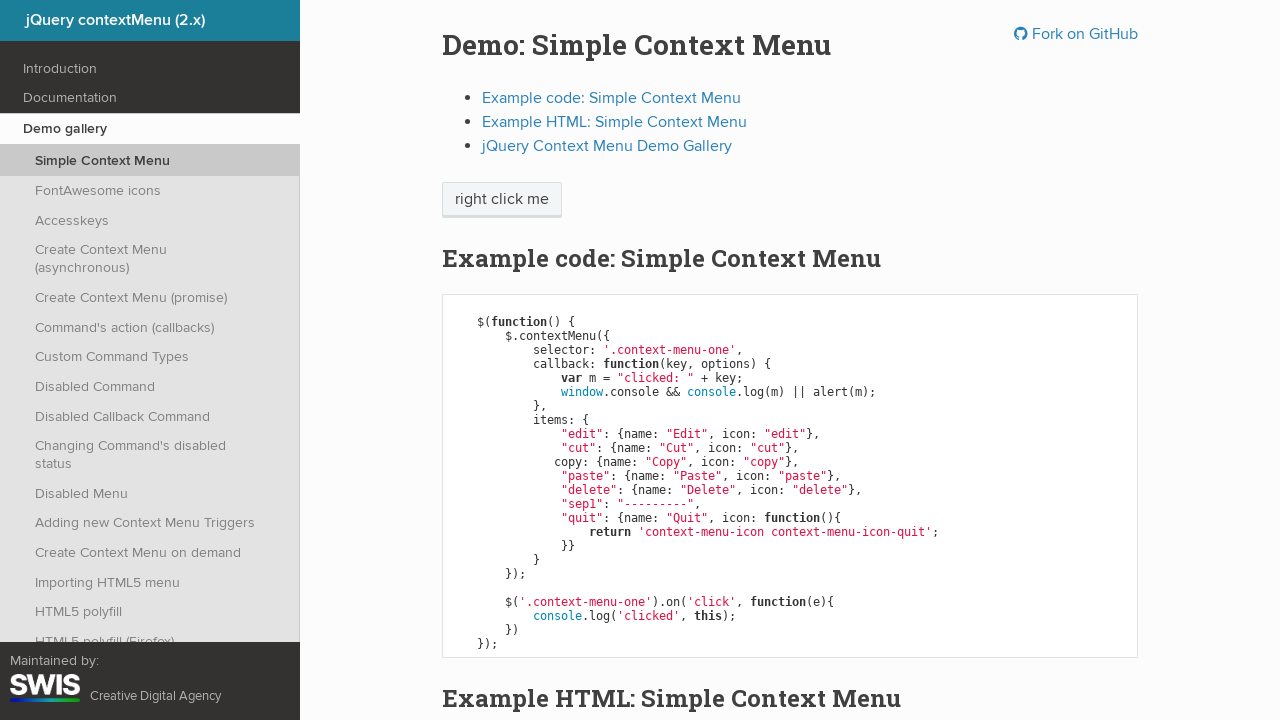